Navigates to Python.org homepage and verifies that the events widget with event times and names is displayed correctly.

Starting URL: https://www.python.org/

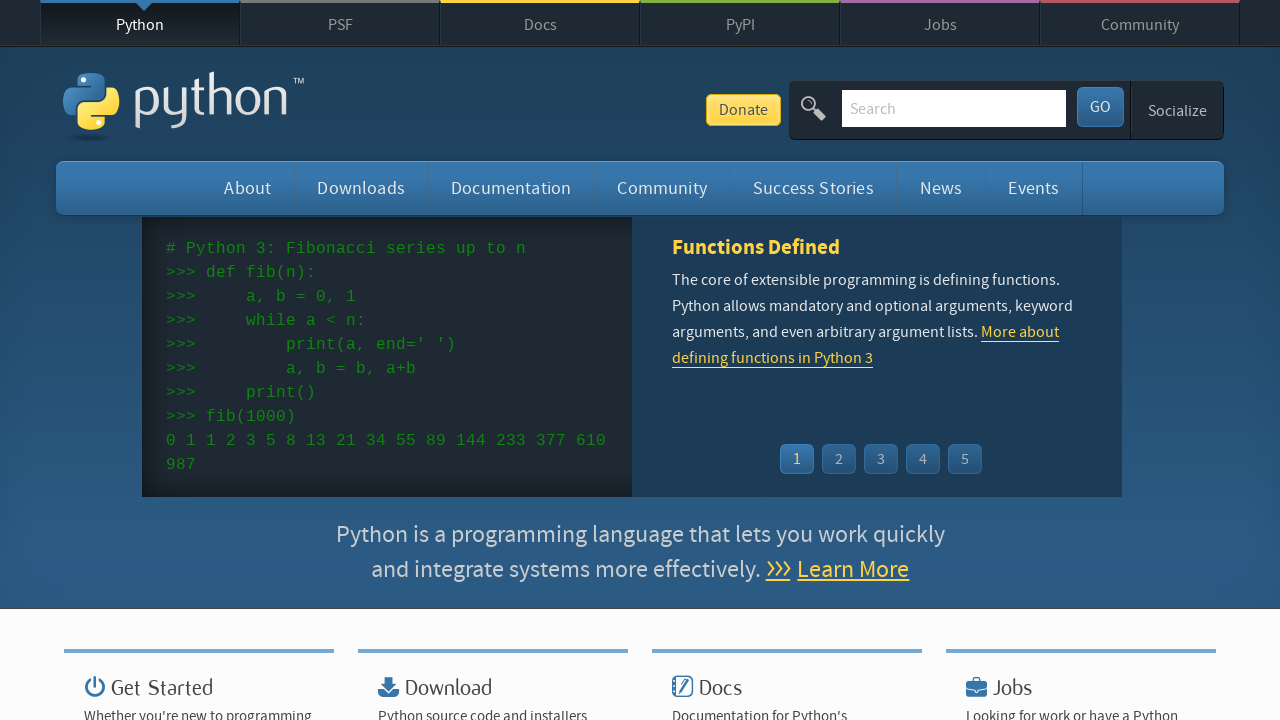

Navigated to Python.org homepage
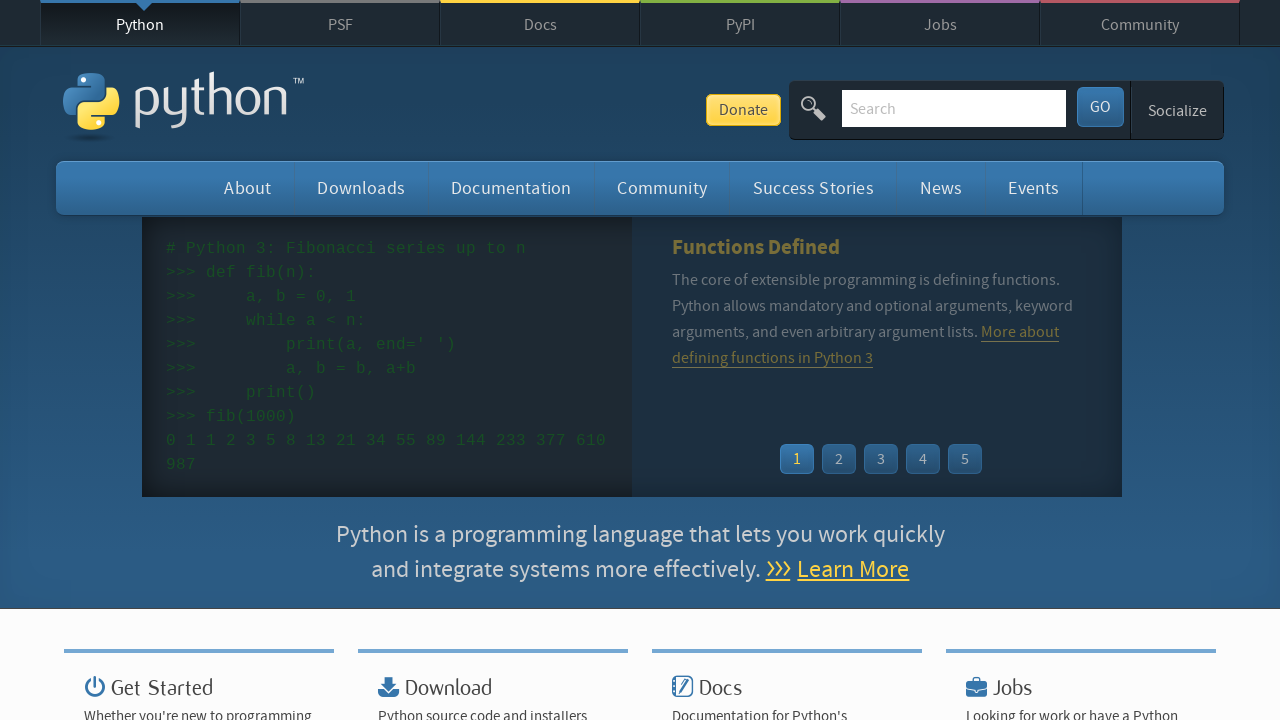

Event widget time elements loaded
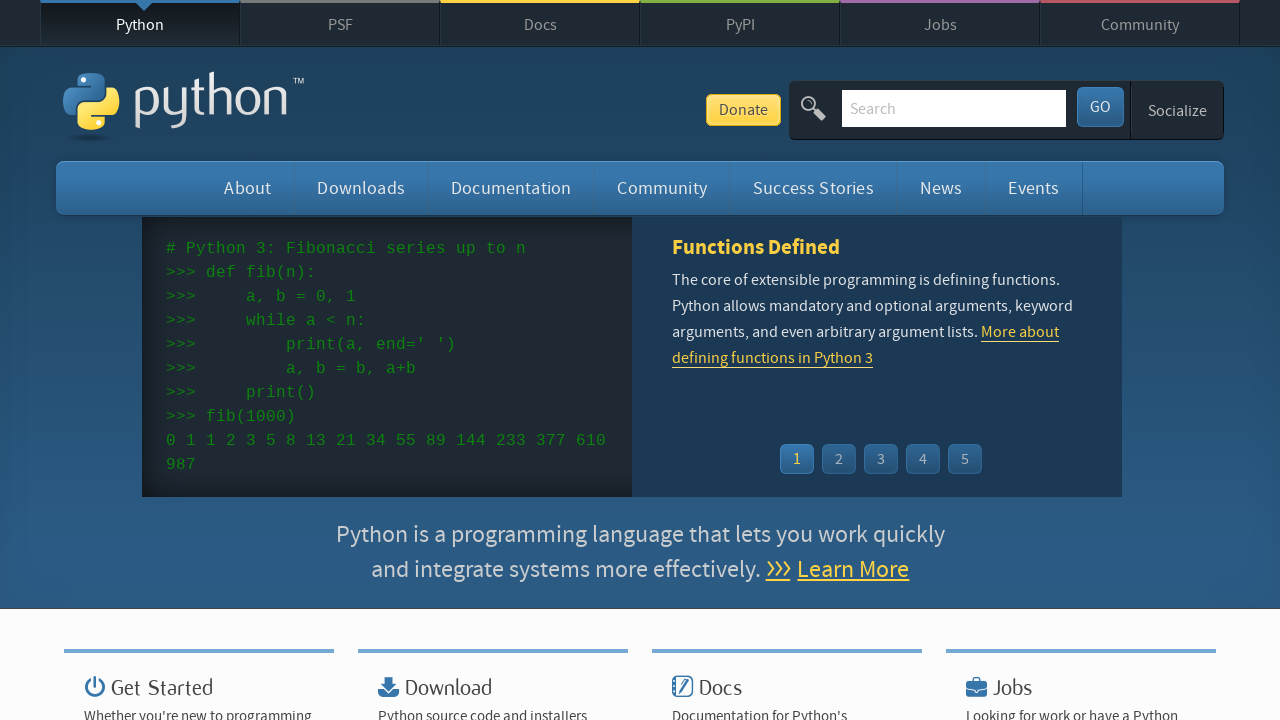

Event widget link elements loaded
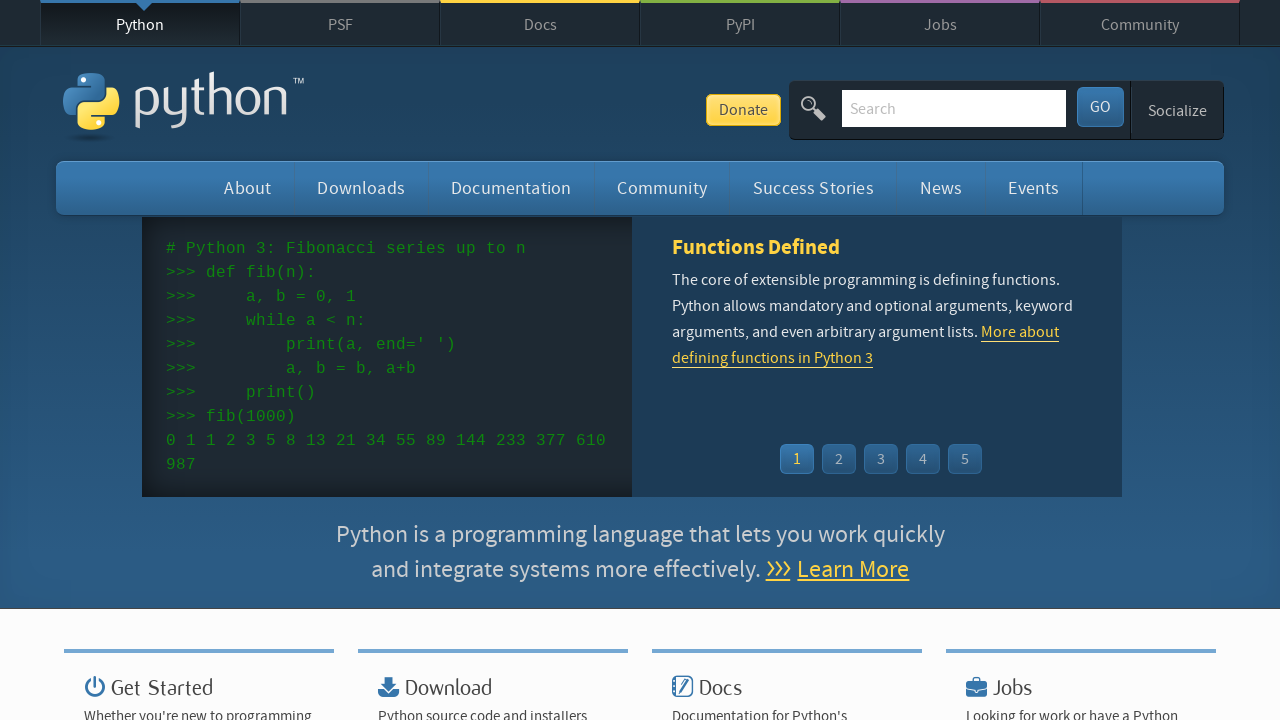

Located event times and event names
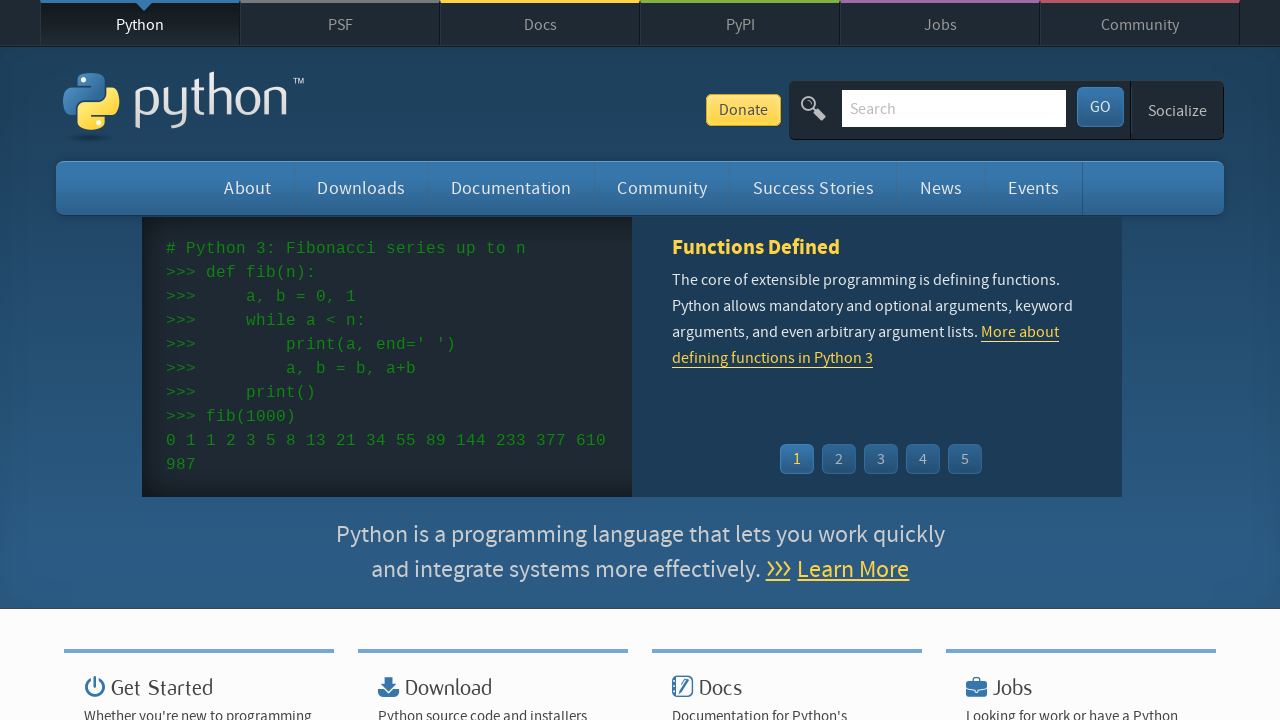

Verified that at least one event time is present
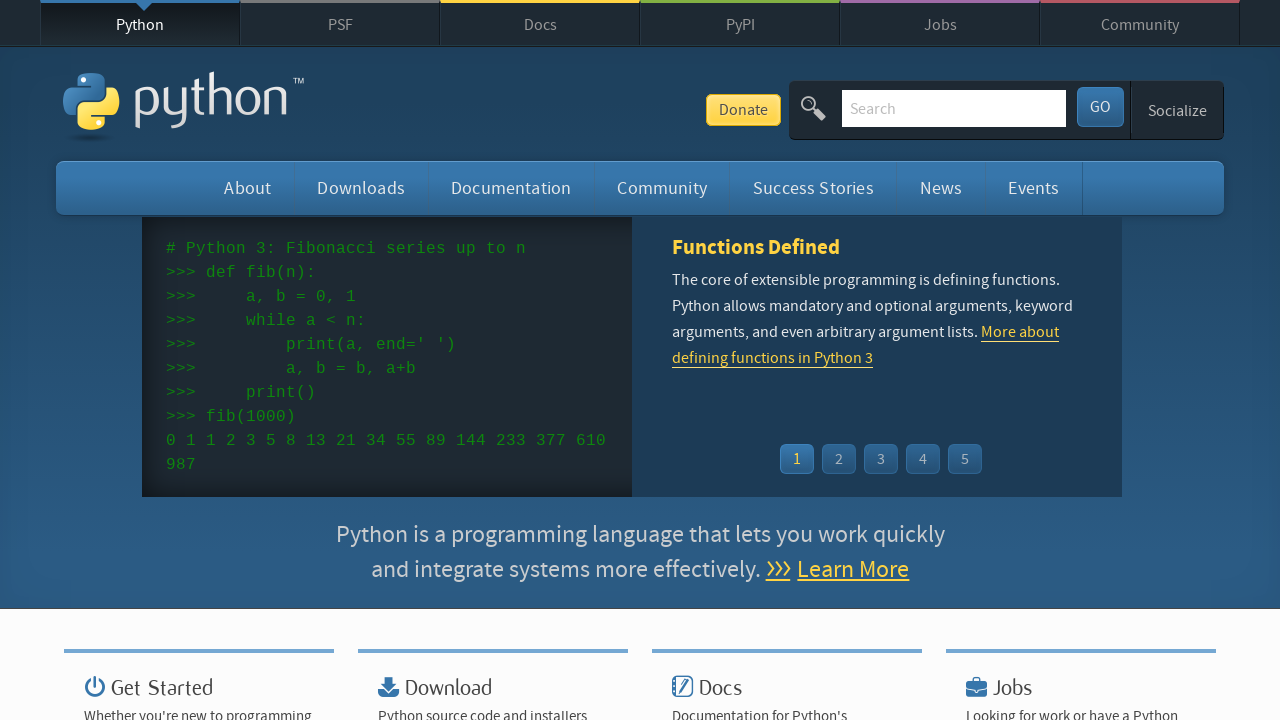

Verified that at least one event name is present
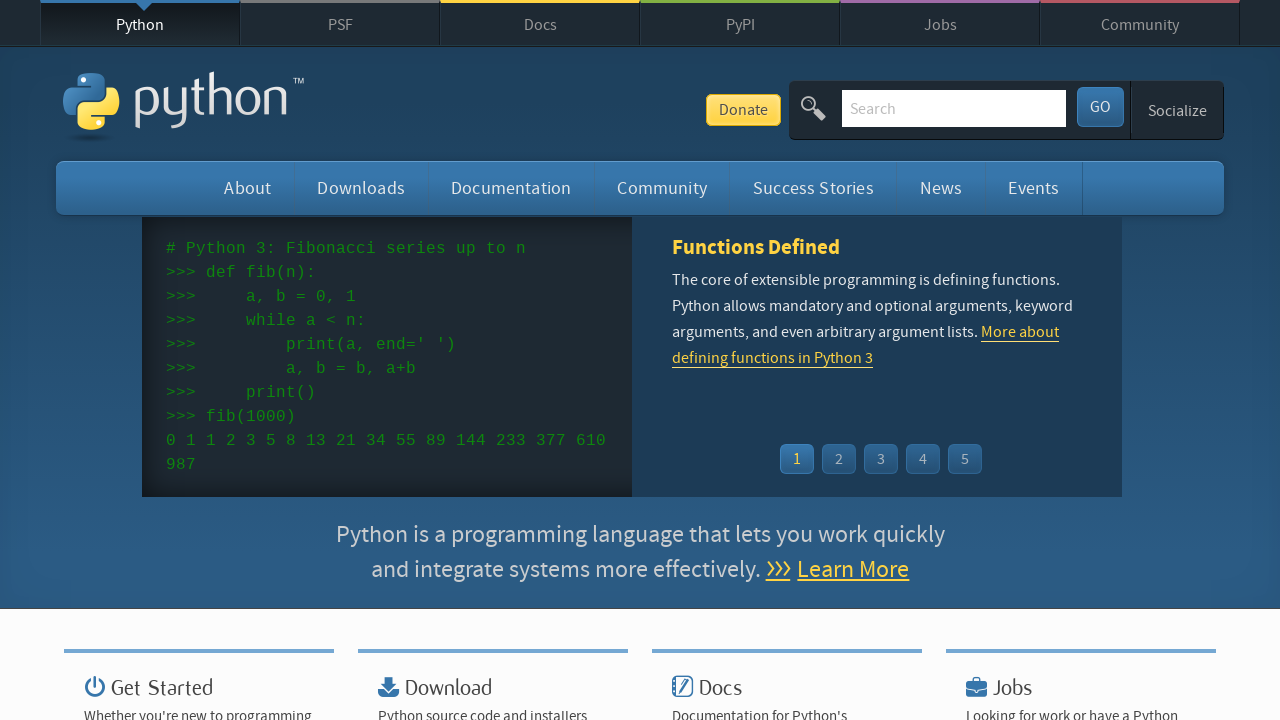

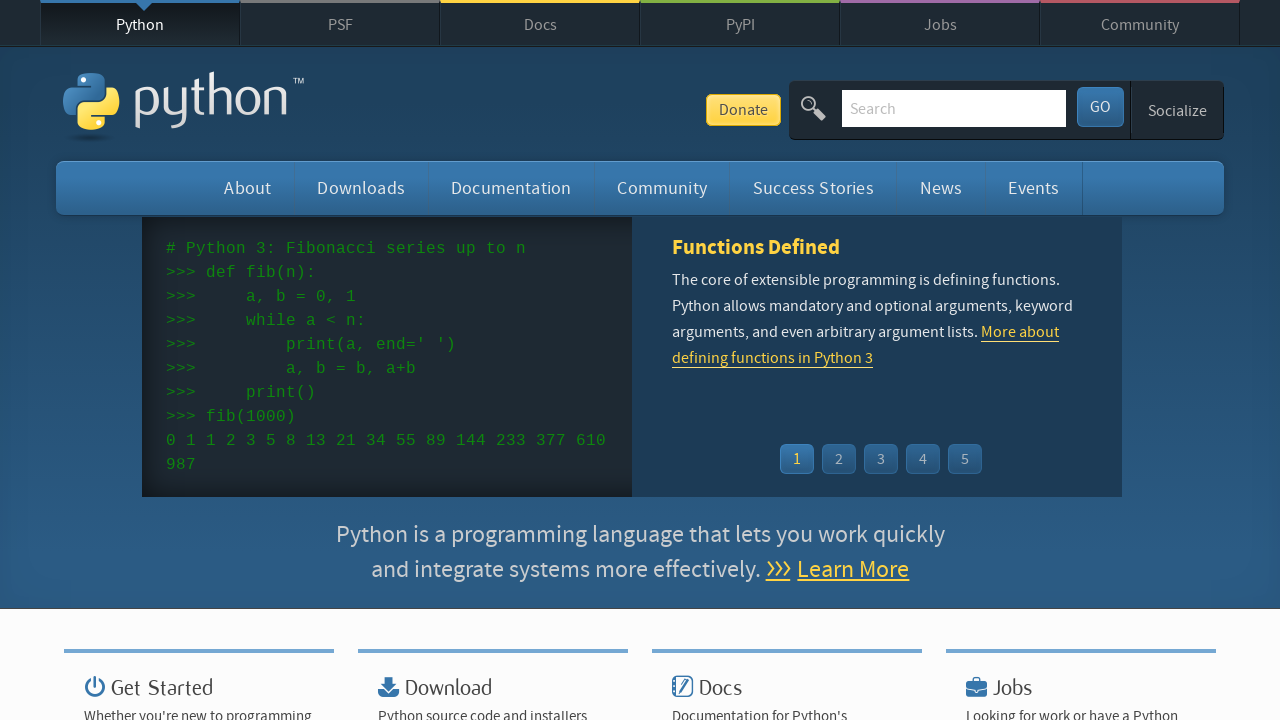